Navigates to the Danube web shop homepage and captures a screenshot to verify the page loads correctly

Starting URL: https://danube-web.shop/

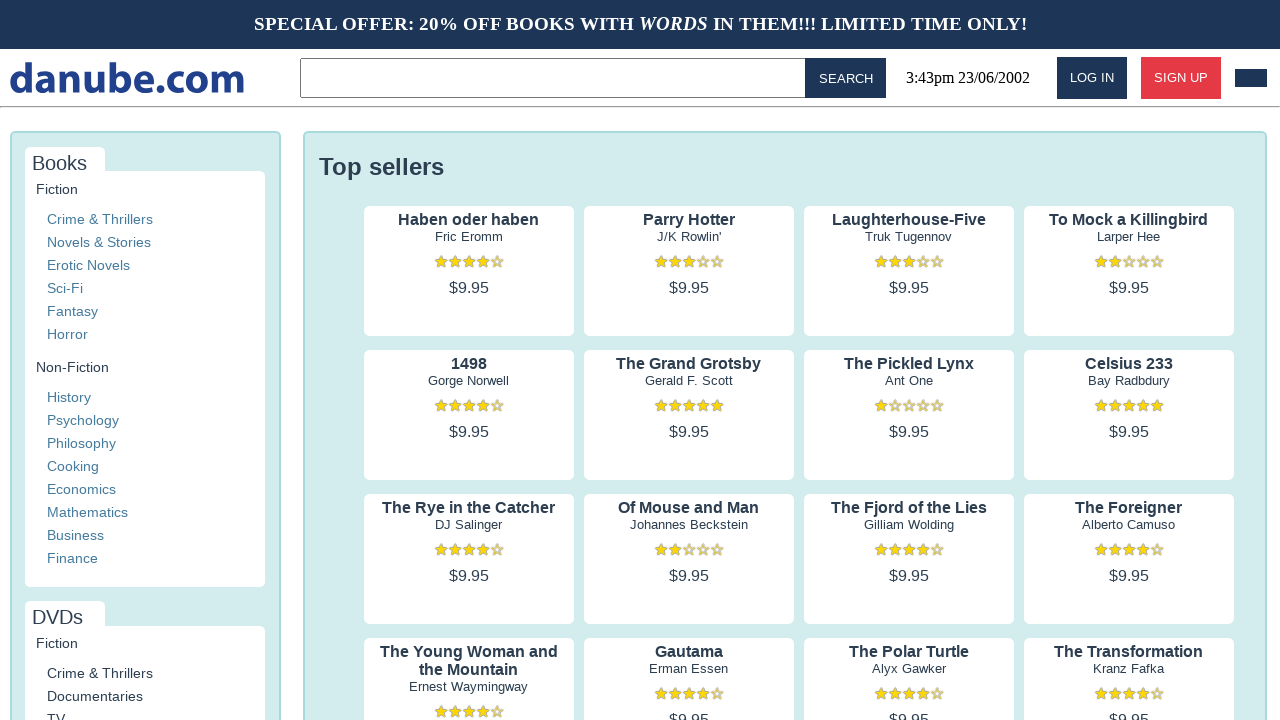

Set viewport size to 1200x800
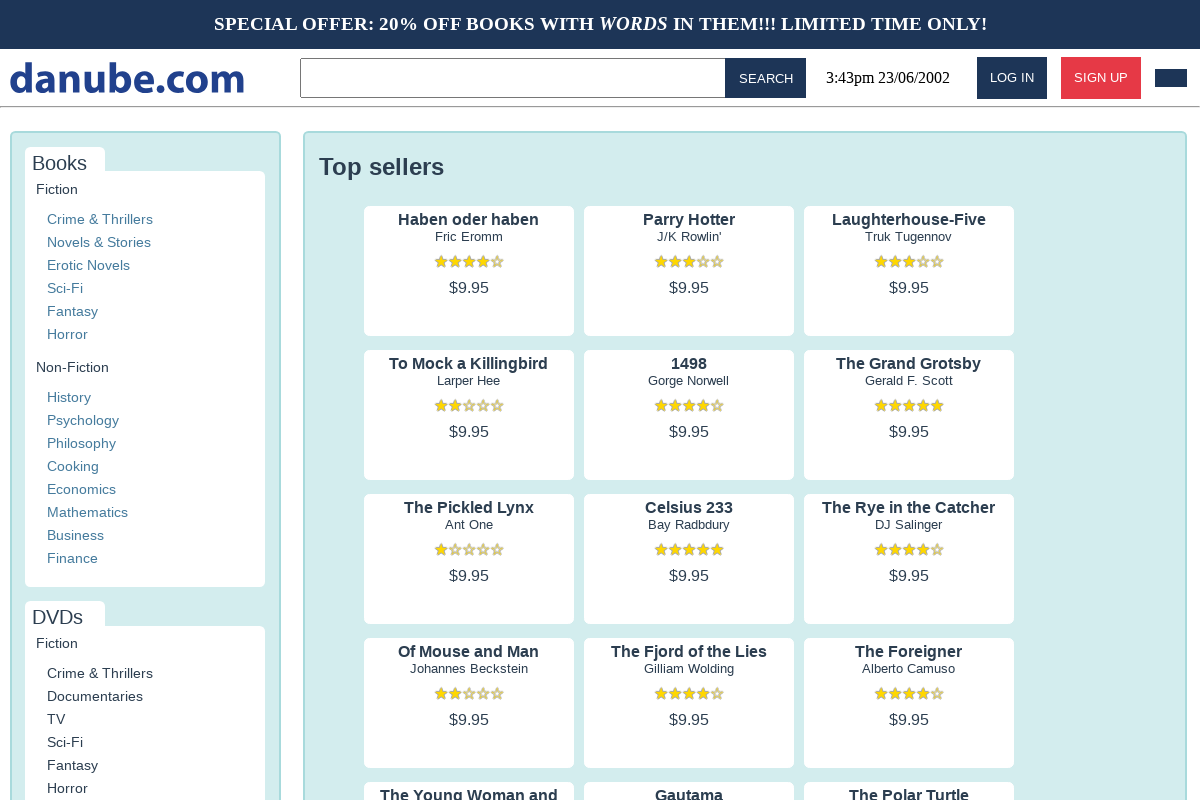

Captured screenshot to verify Danube web shop homepage loaded correctly
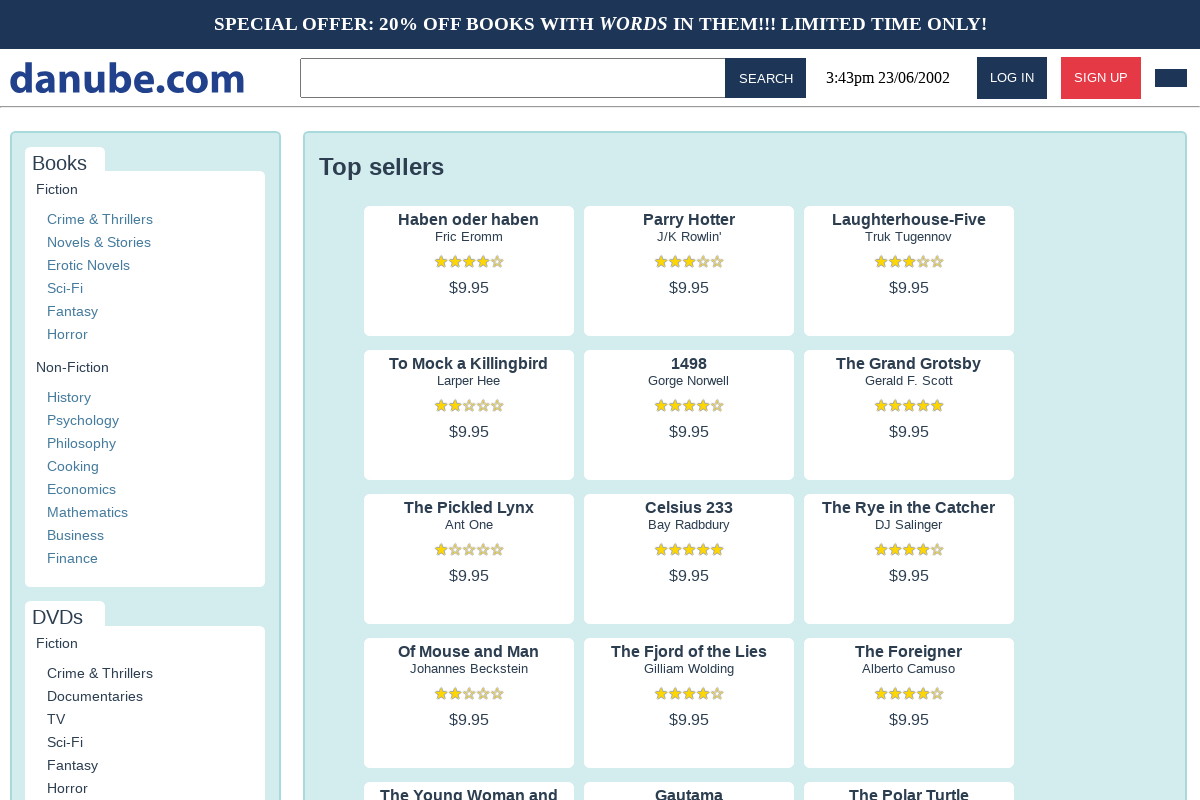

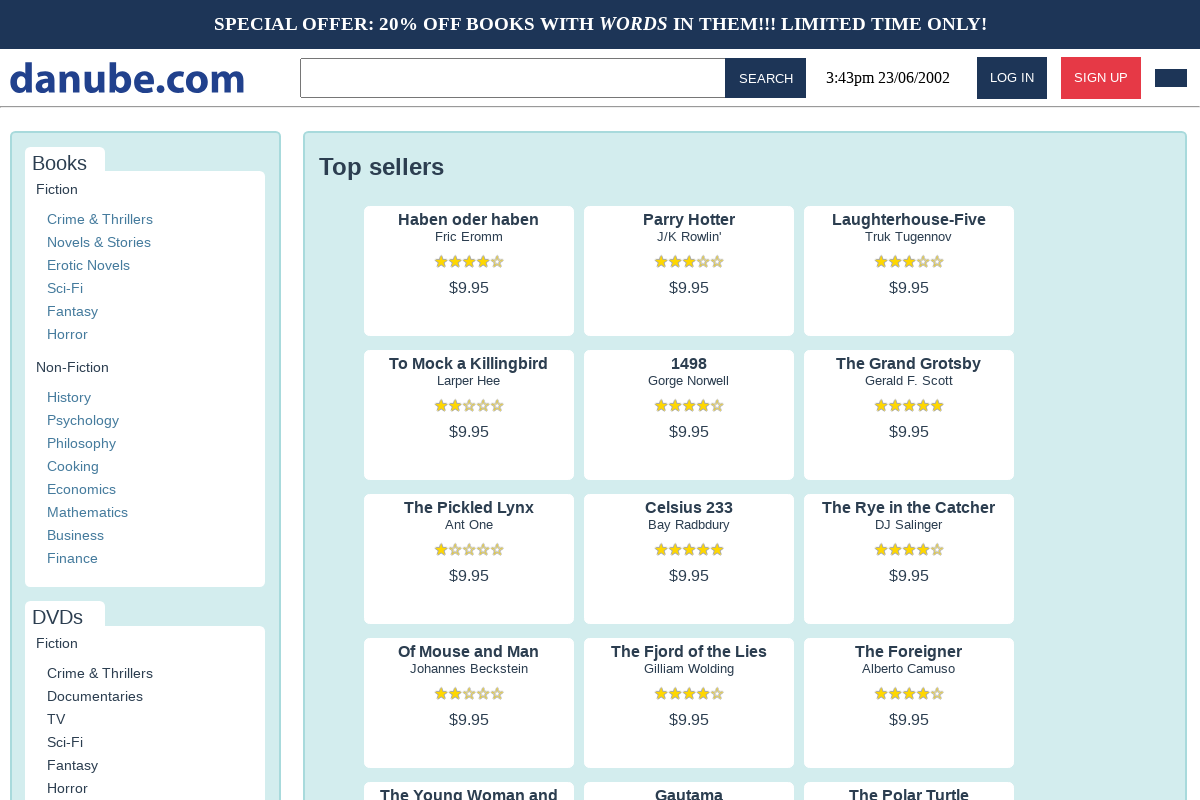